Tests dynamic dropdown functionality on a flight booking practice page by selecting origin and destination stations from dropdowns, then verifying round trip option behavior

Starting URL: https://rahulshettyacademy.com/dropdownsPractise/

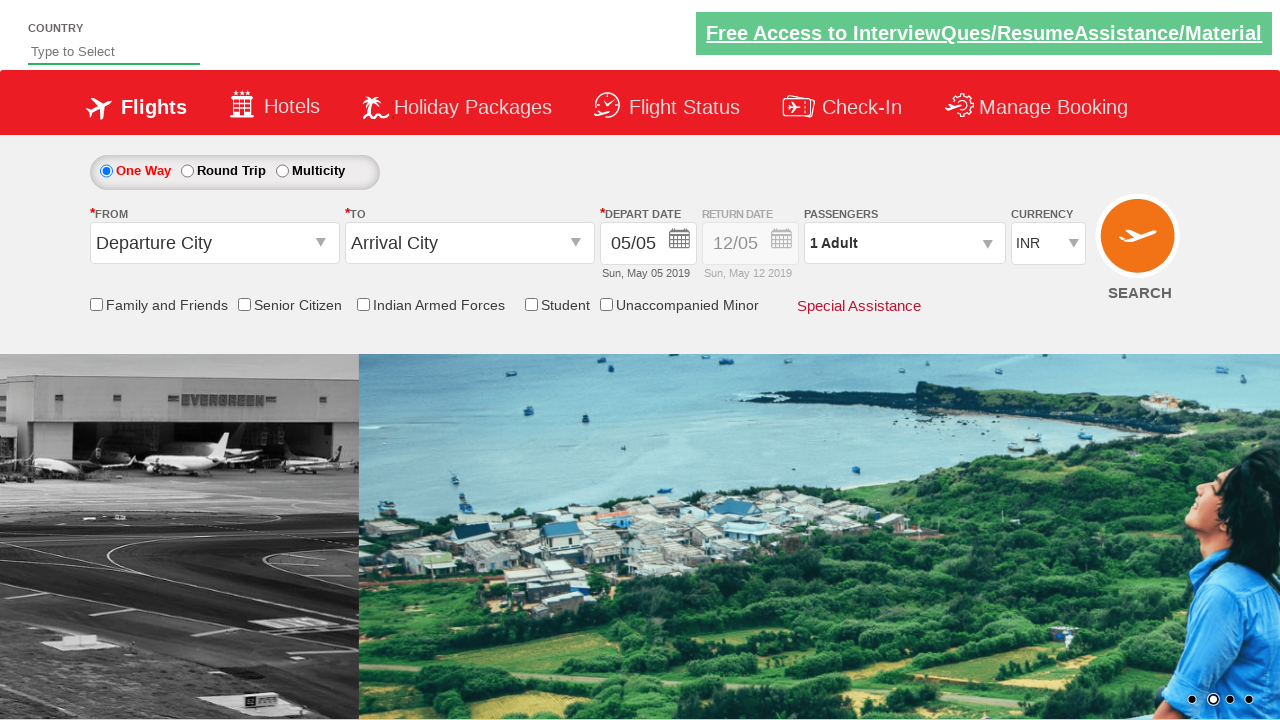

Clicked on origin station dropdown at (214, 243) on #ctl00_mainContent_ddl_originStation1_CTXT
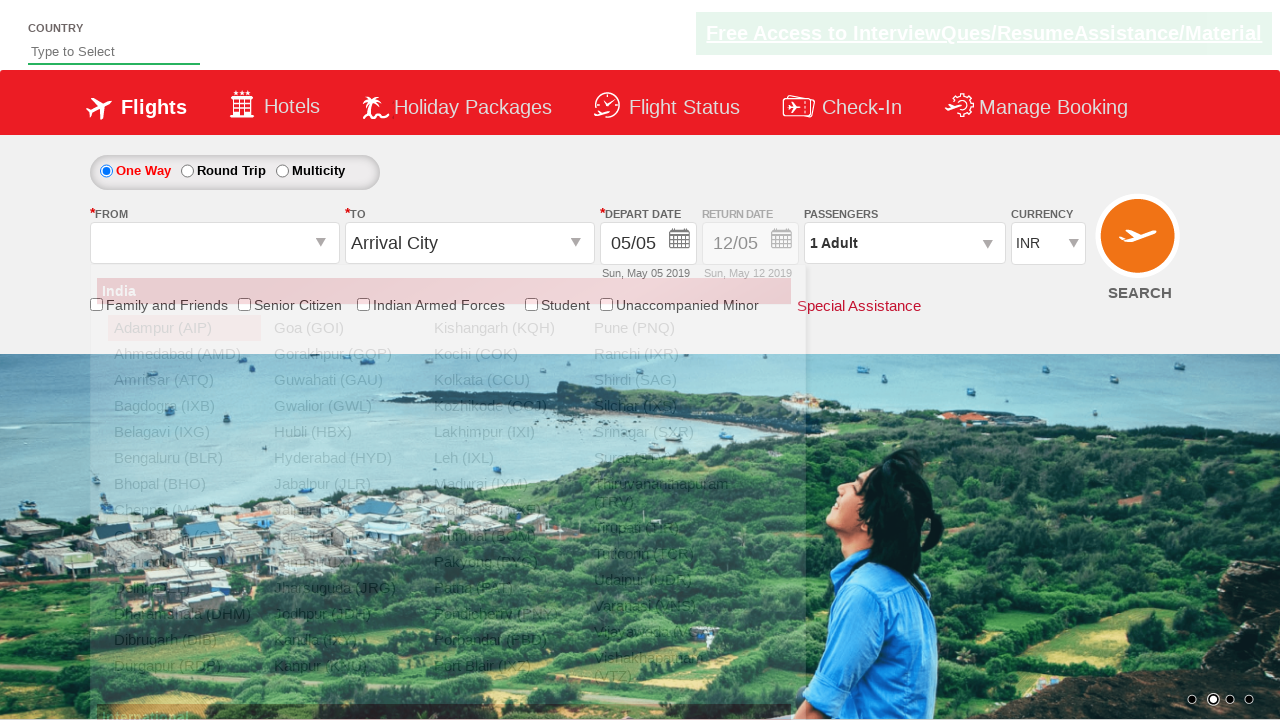

Selected Hyderabad (HYD) as origin station at (344, 458) on a[value='HYD']
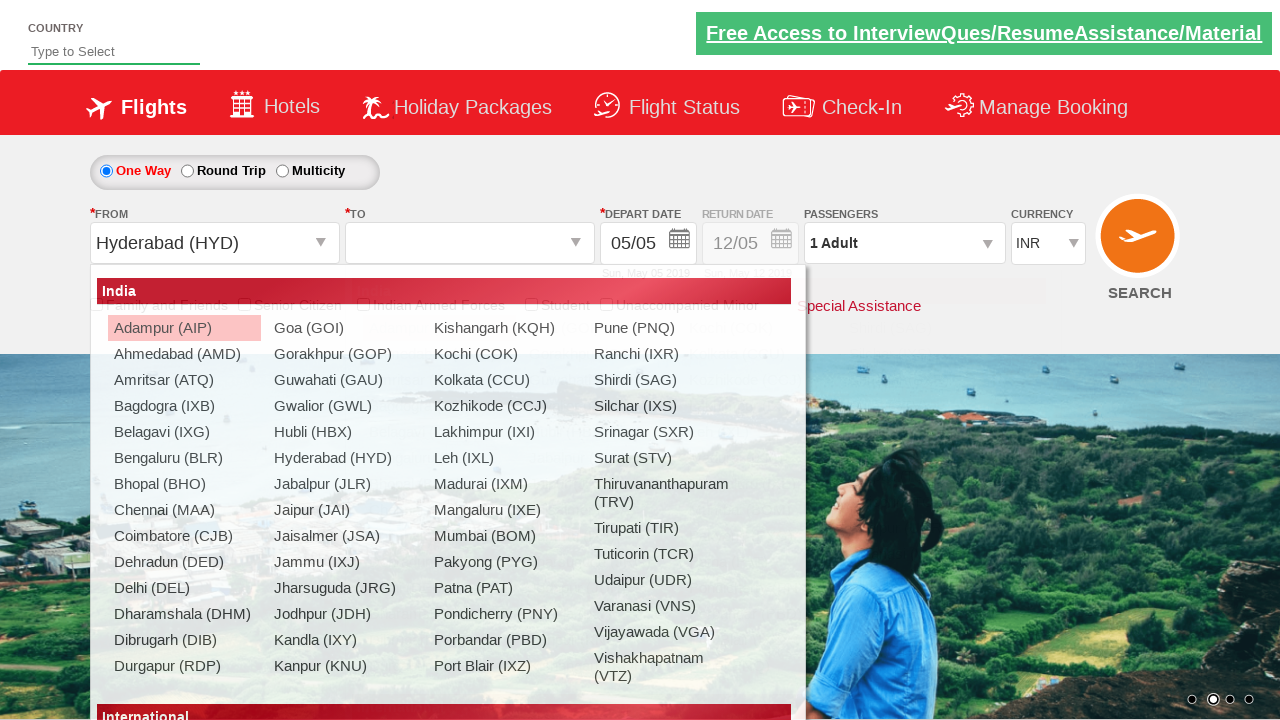

Waited 2 seconds for destination dropdown to be ready
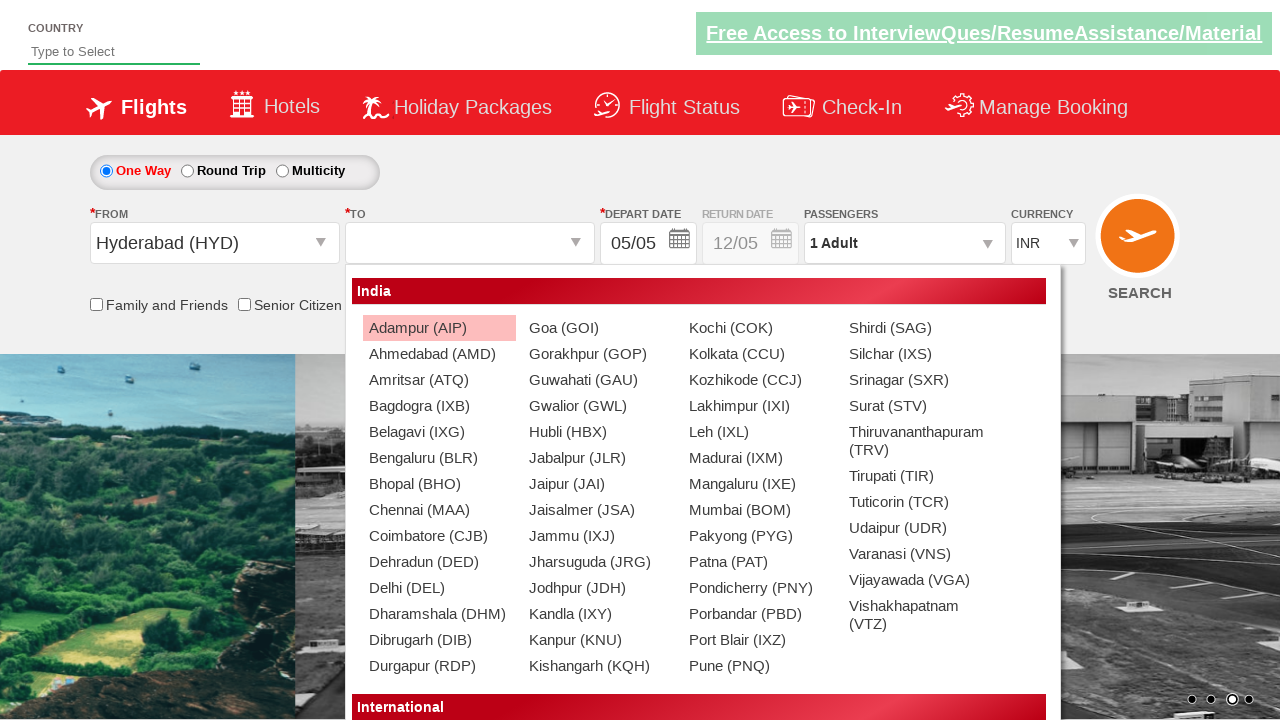

Selected Trivandrum (TRV) as destination station at (919, 441) on #ctl00_mainContent_ddl_destinationStation1_CTNR a[value='TRV']
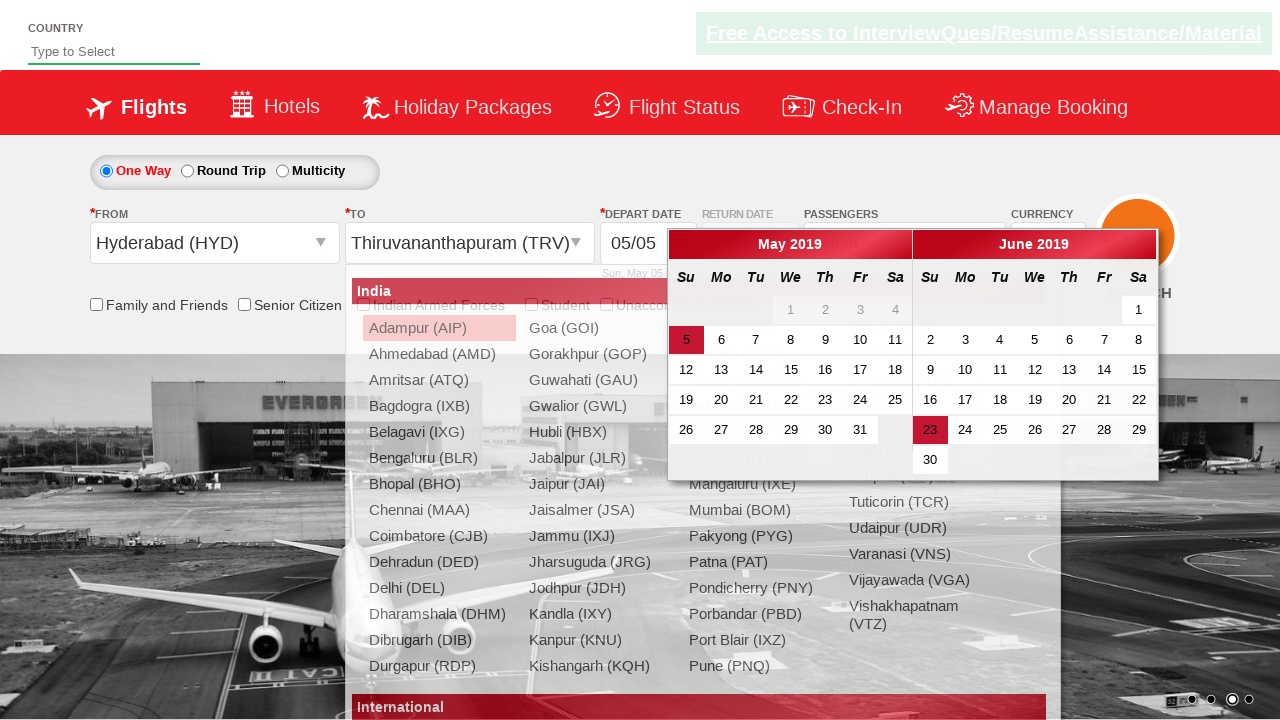

Clicked on round trip radio button at (187, 171) on #ctl00_mainContent_rbtnl_Trip_1
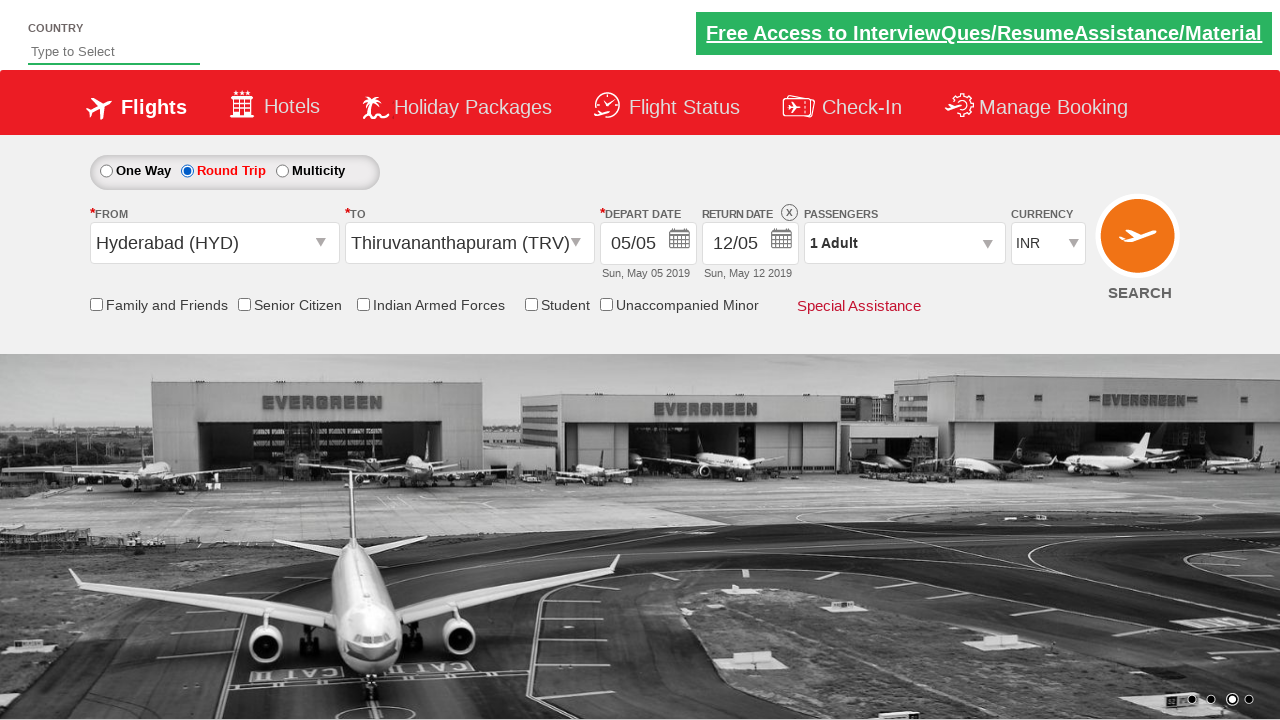

Retrieved Div1 element style attribute
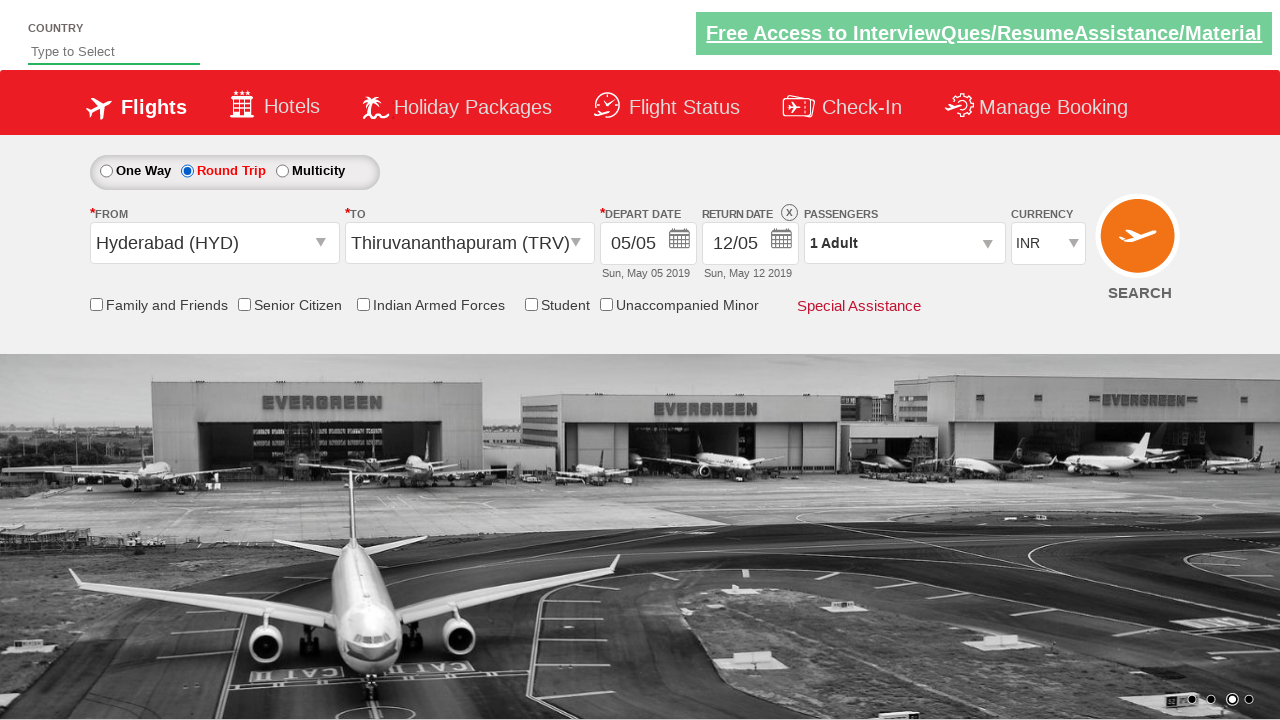

Verified round trip return date section is enabled (Div1 style contains '1')
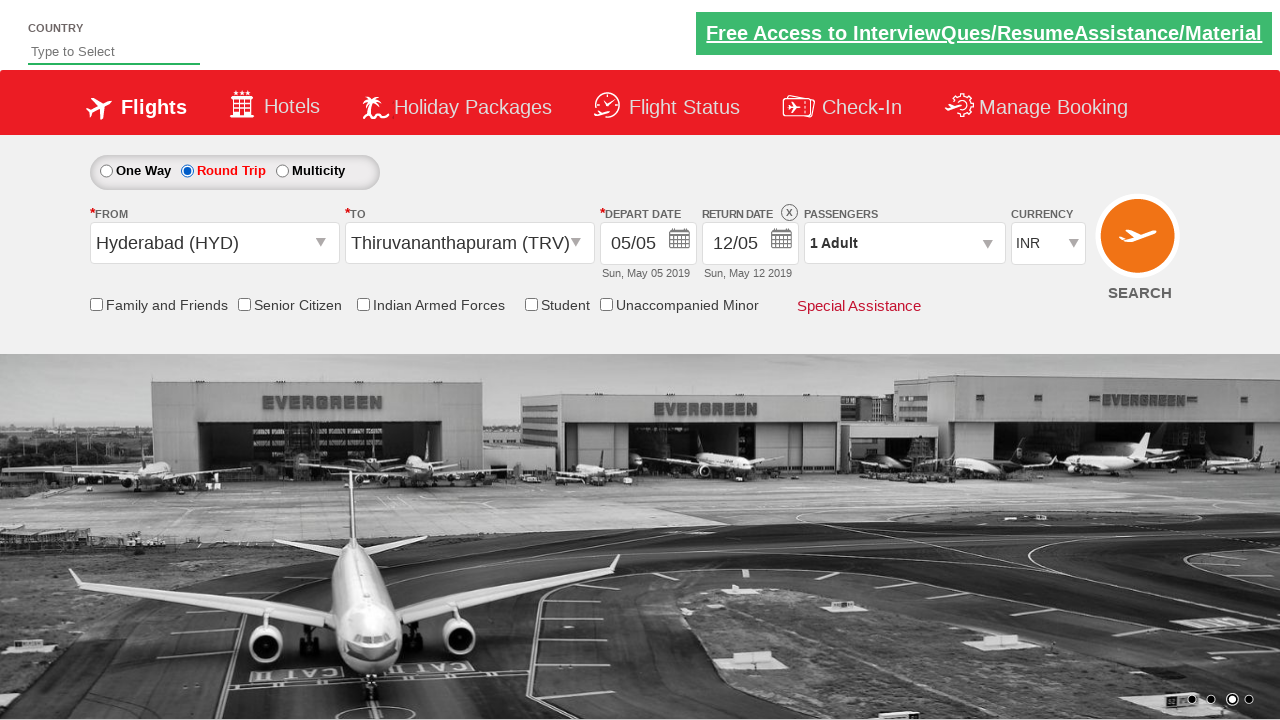

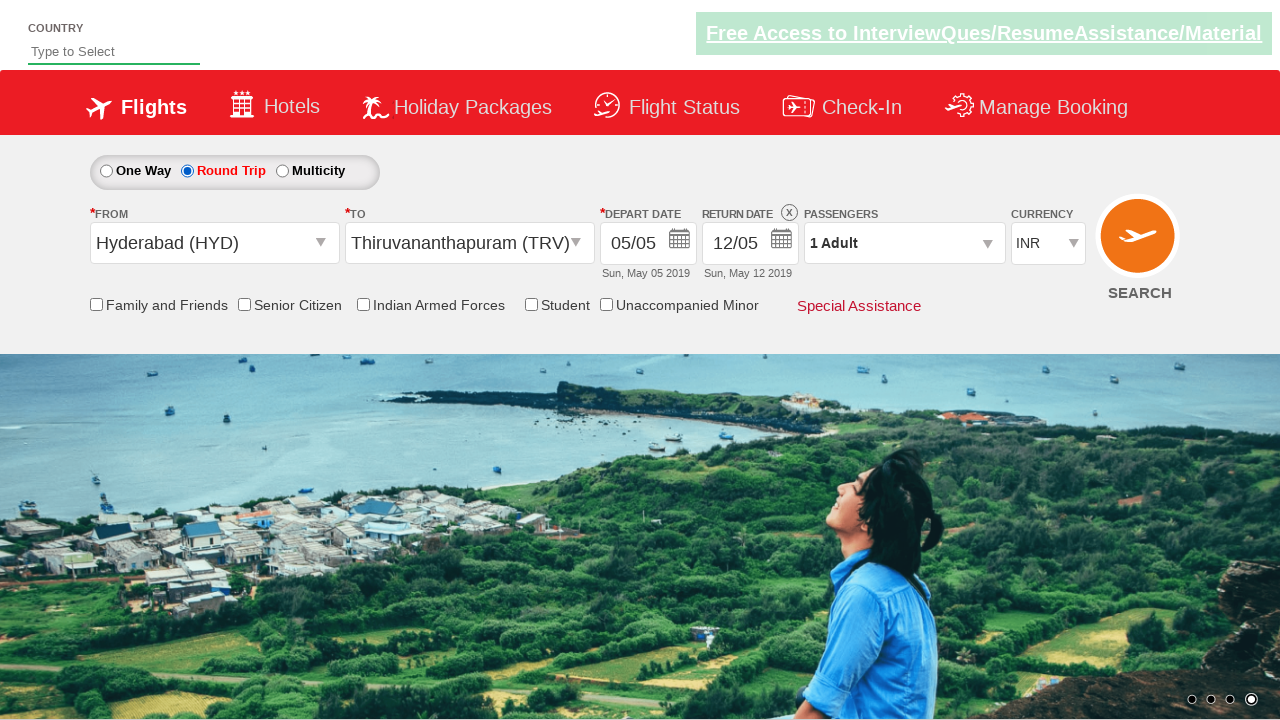